Tests navigation links in the header by clicking on Home, Contact, About us, Cart, Log in, and Sign up links, verifying each navigates to the correct page or opens the appropriate modal

Starting URL: https://www.demoblaze.com/

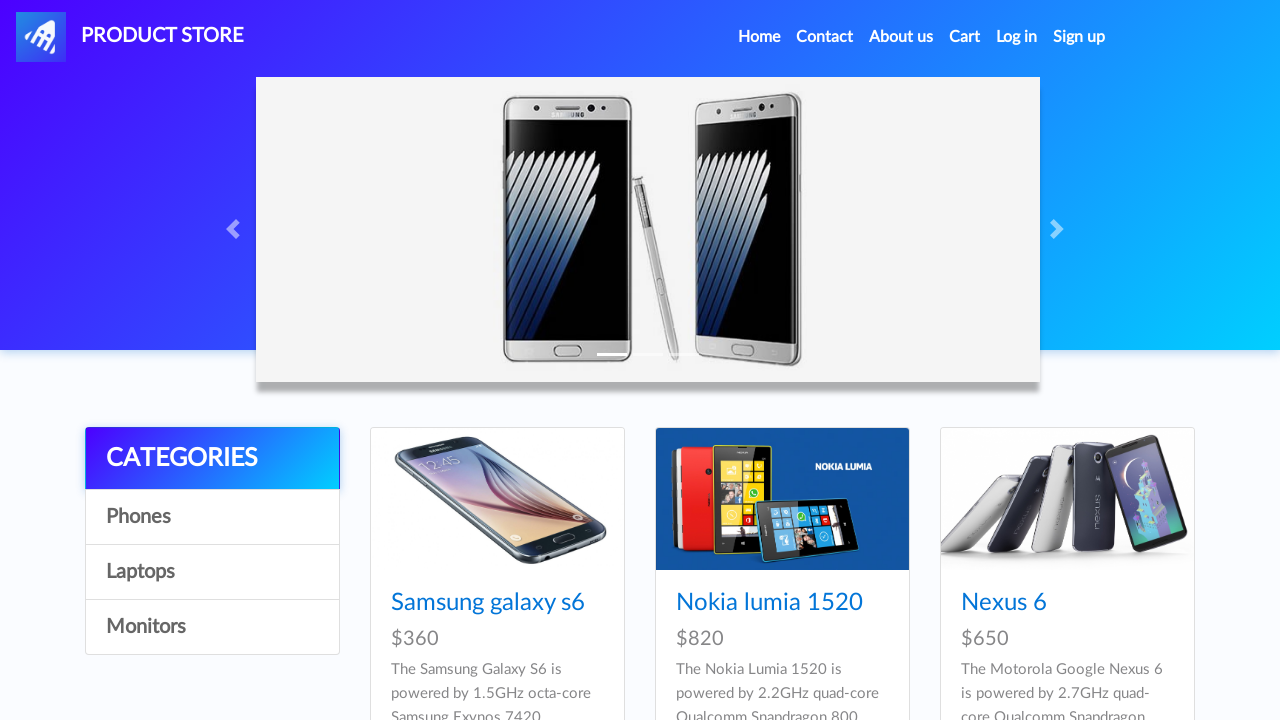

Clicked Home link in navbar at (759, 37) on a:has-text('Home')
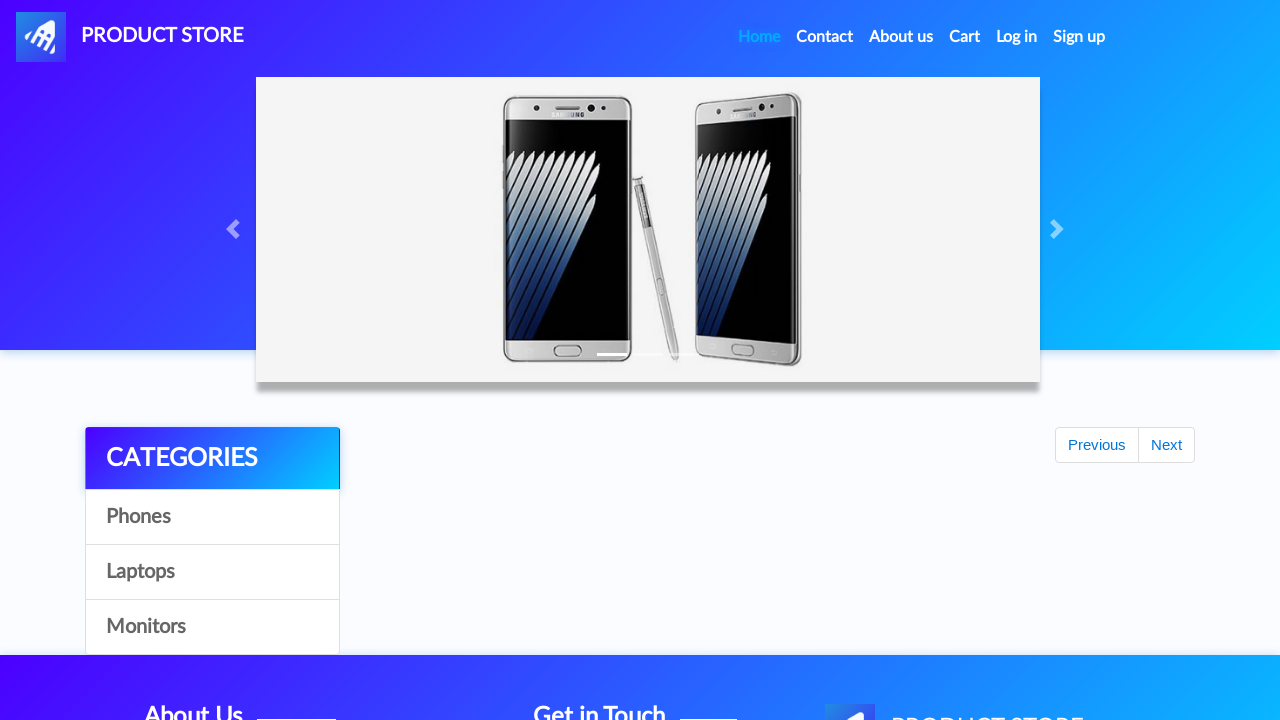

Verified navigation to Home page (index.html)
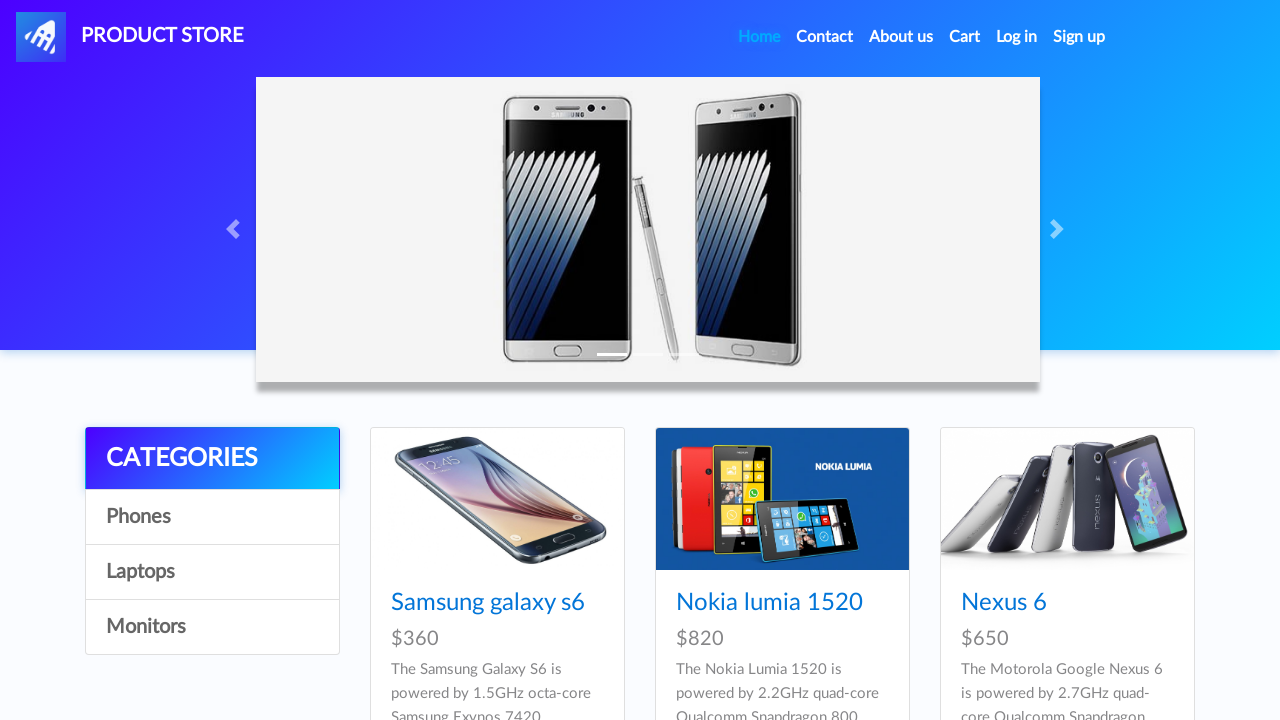

Clicked Contact link in navbar at (825, 37) on a:has-text('Contact')
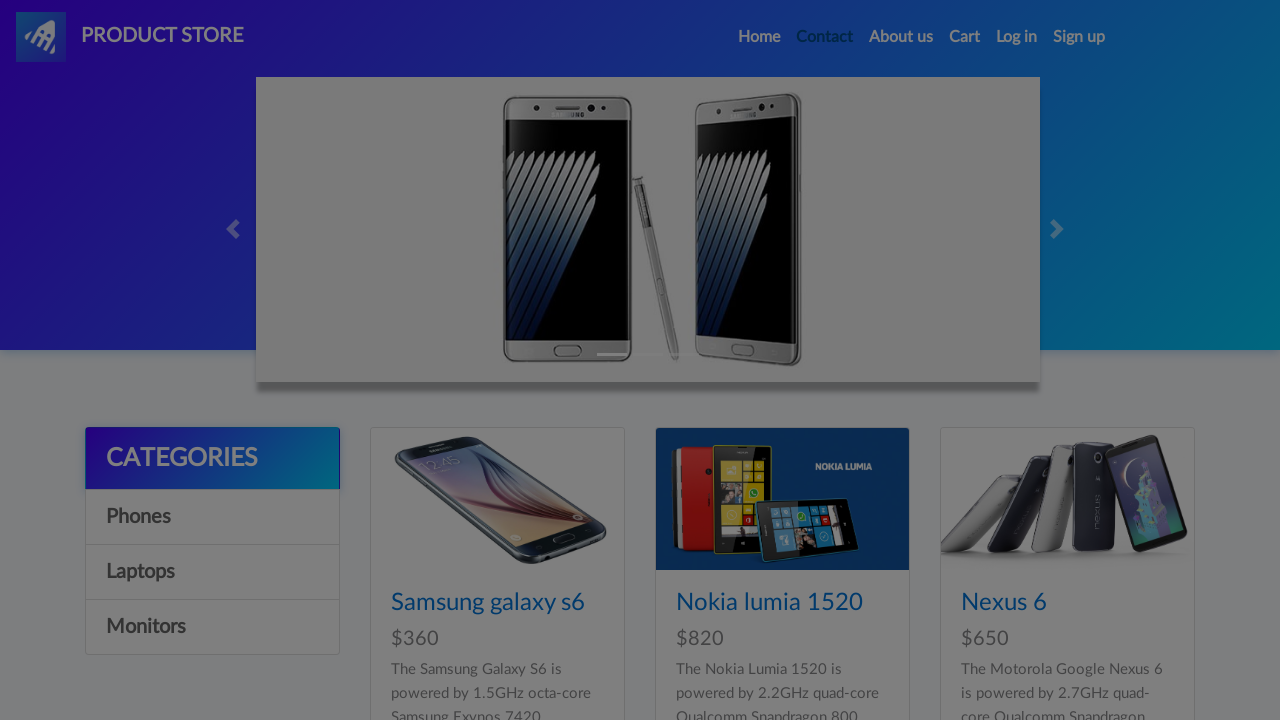

Contact modal opened successfully
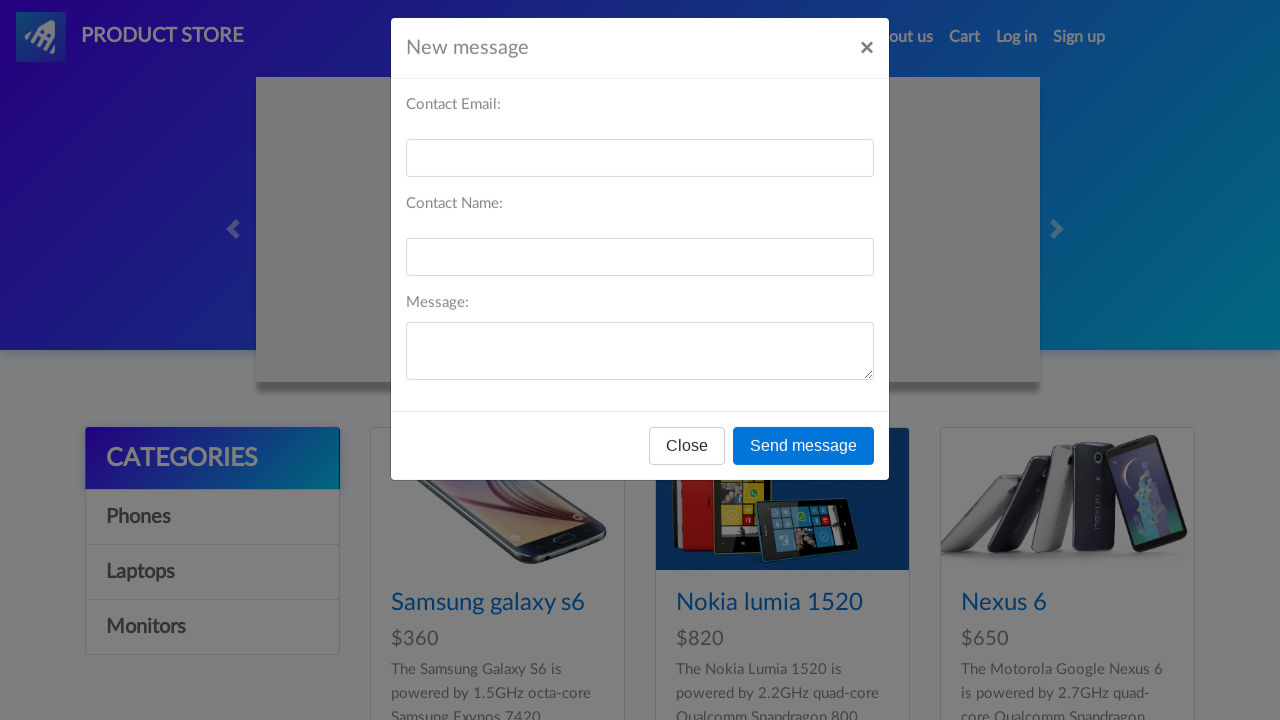

Reloaded page after Contact modal
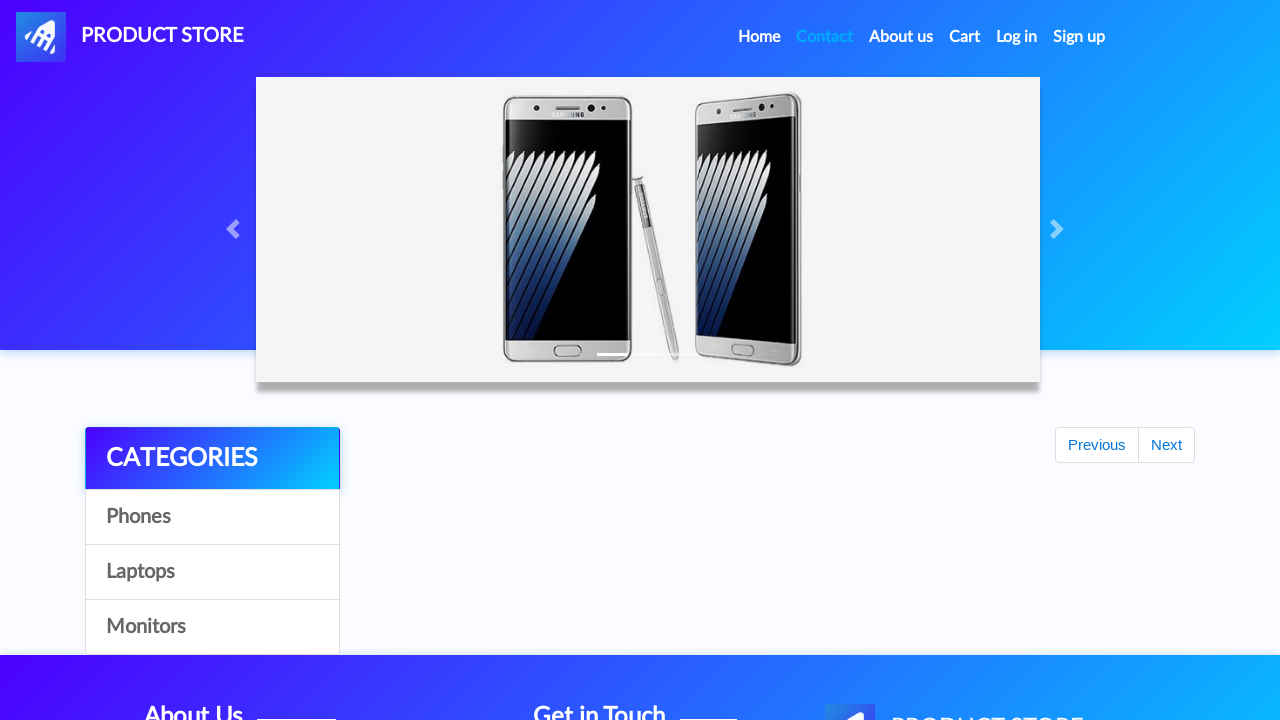

Clicked About us link in navbar at (901, 37) on a:has-text('About us')
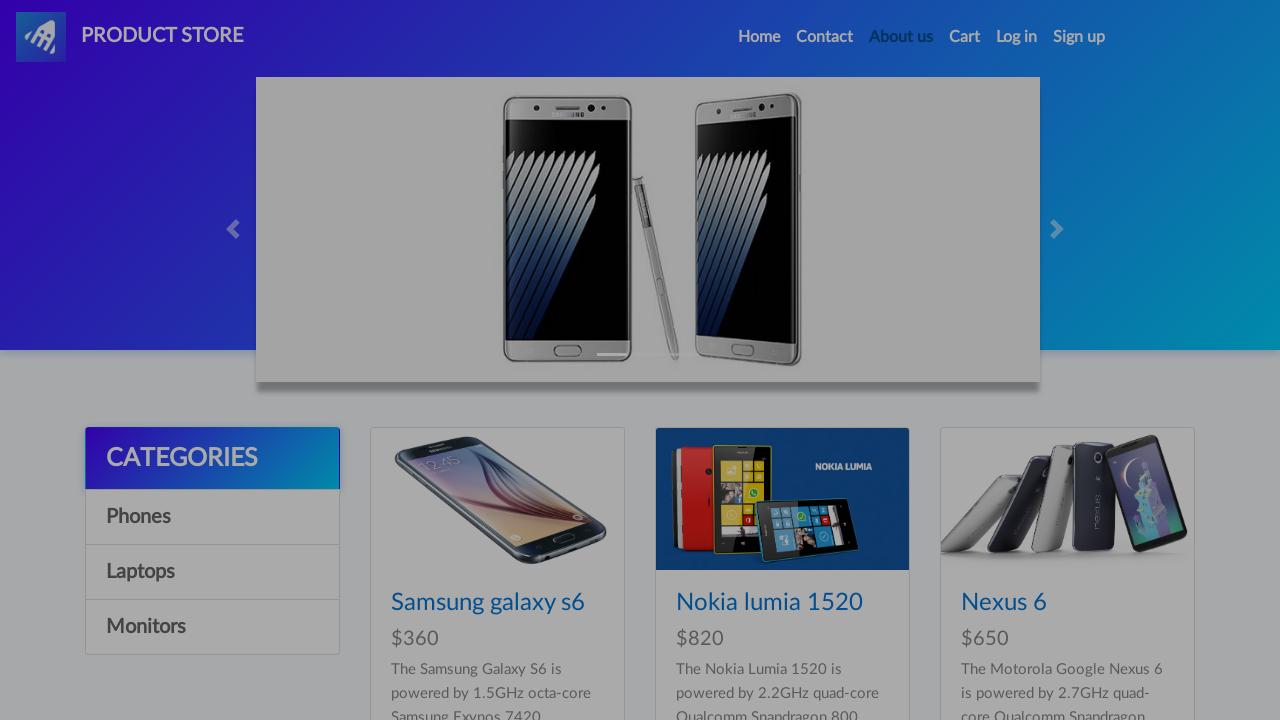

About us modal opened successfully
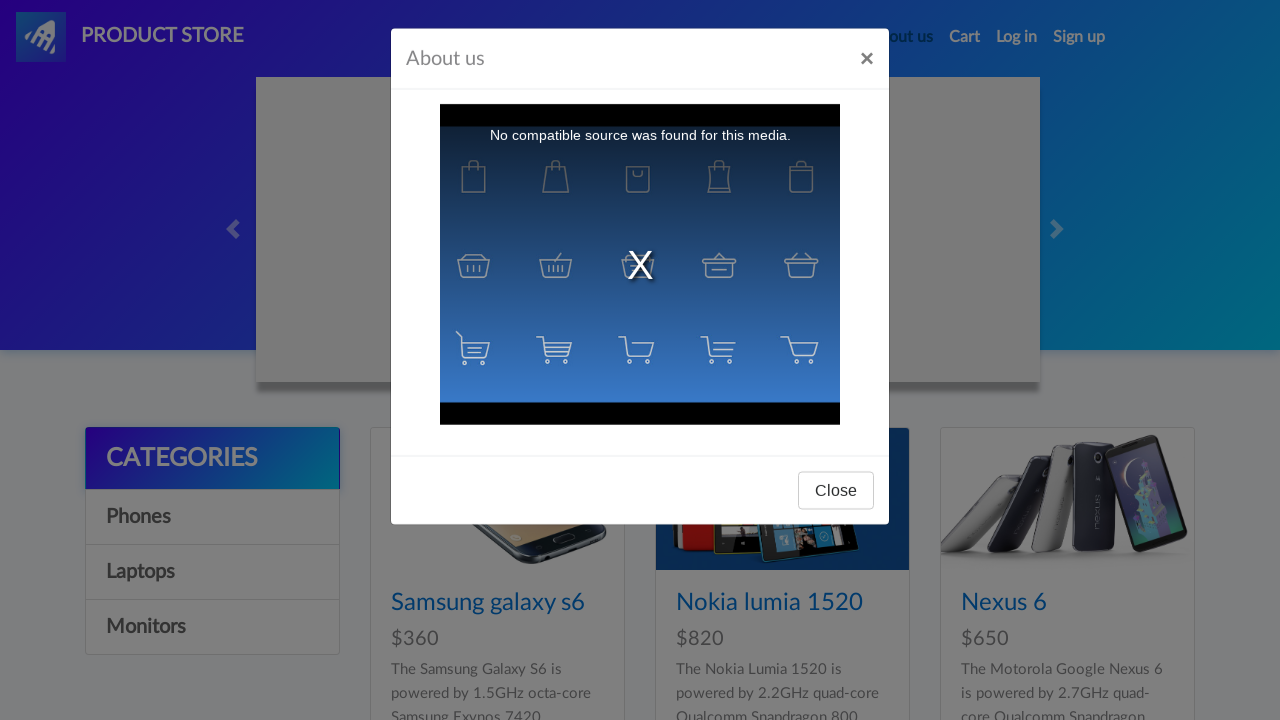

Reloaded page after About us modal
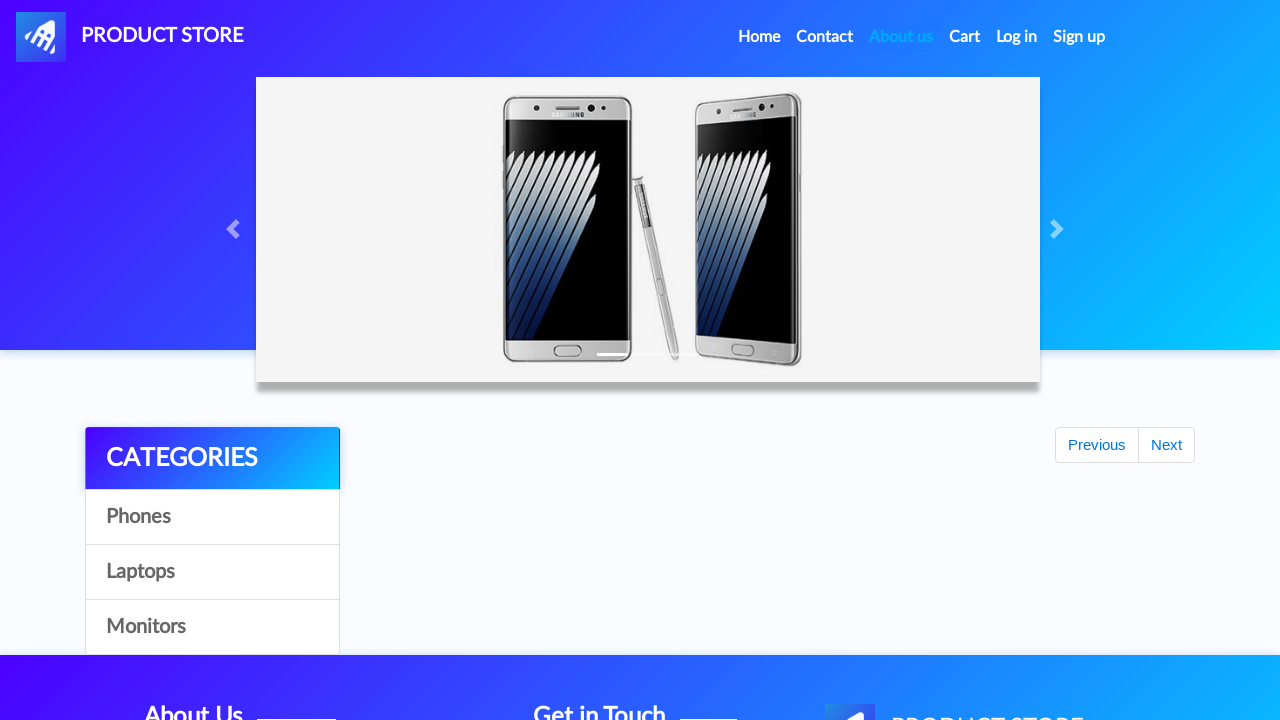

Clicked Cart link in navbar at (965, 37) on a:has-text('Cart')
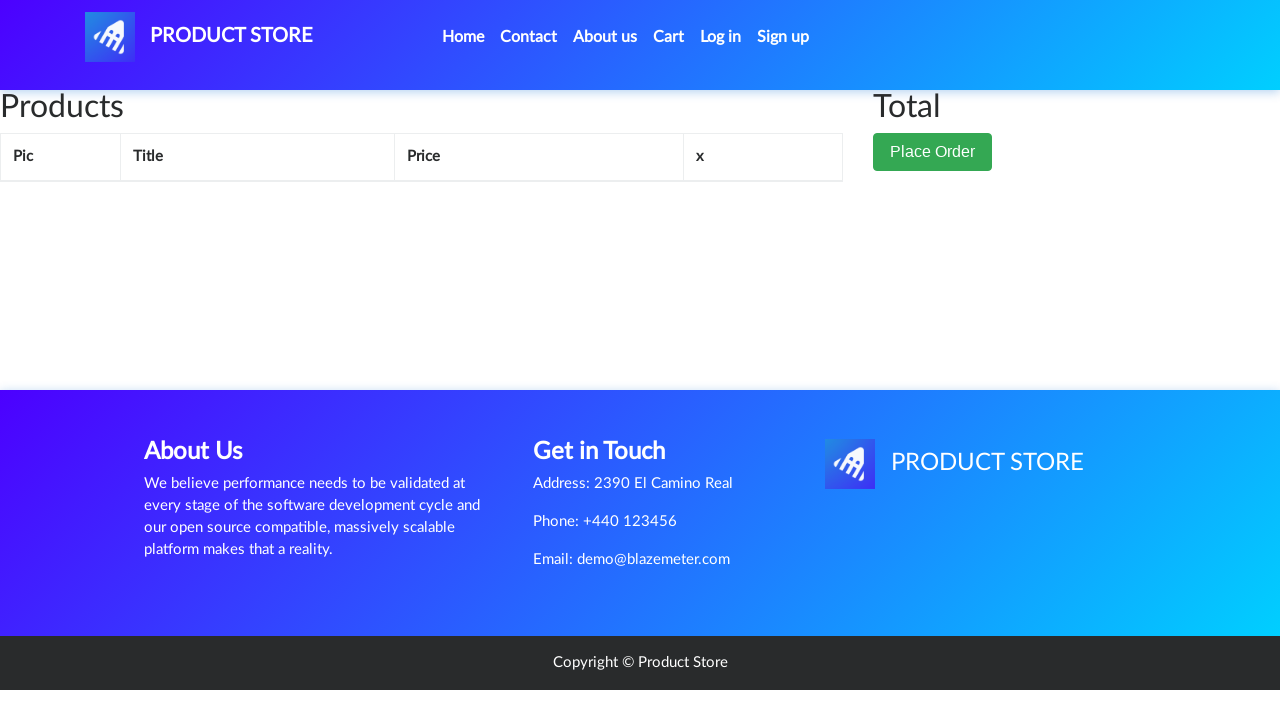

Verified navigation to Cart page (cart.html)
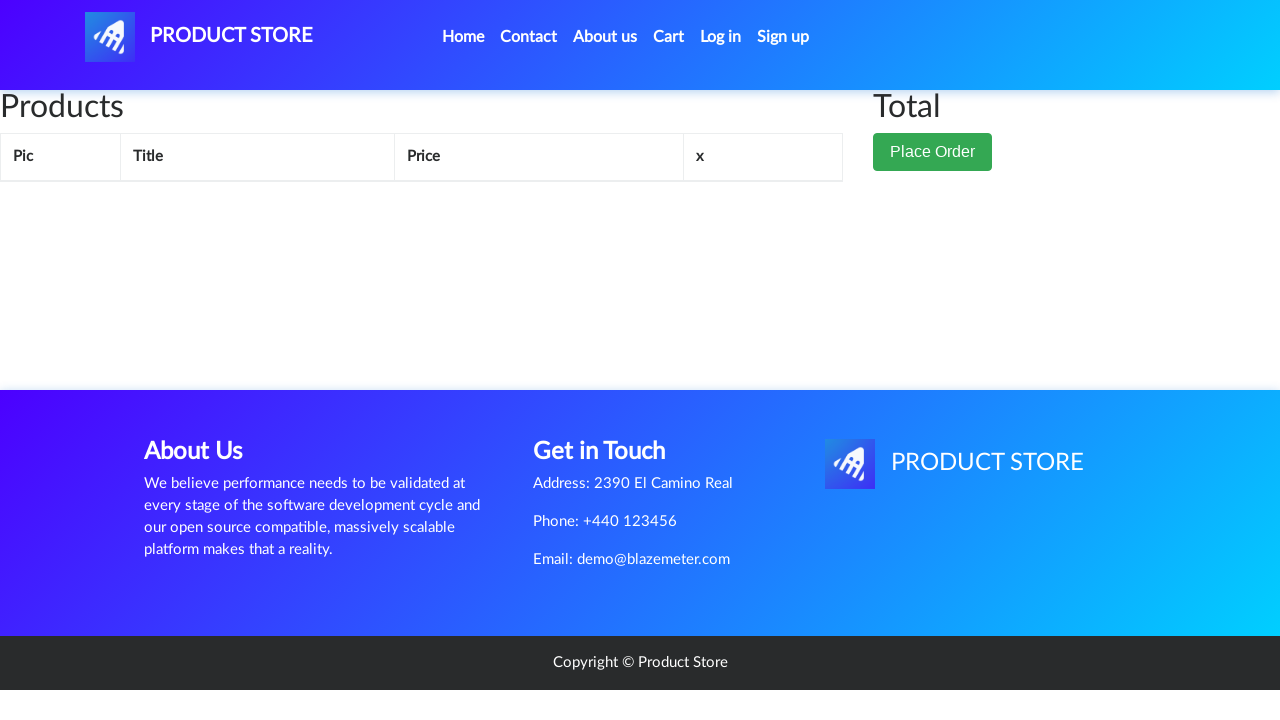

Reloaded Cart page
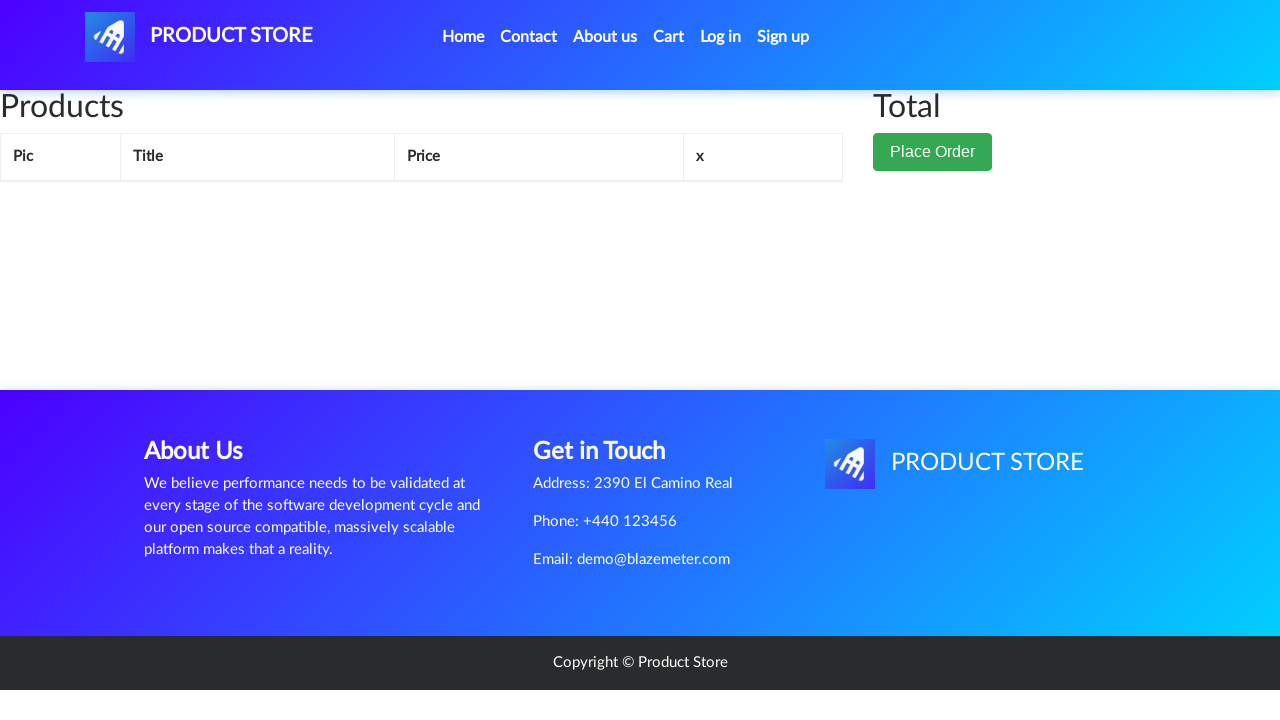

Clicked Log in link in navbar at (721, 37) on a:has-text('Log in')
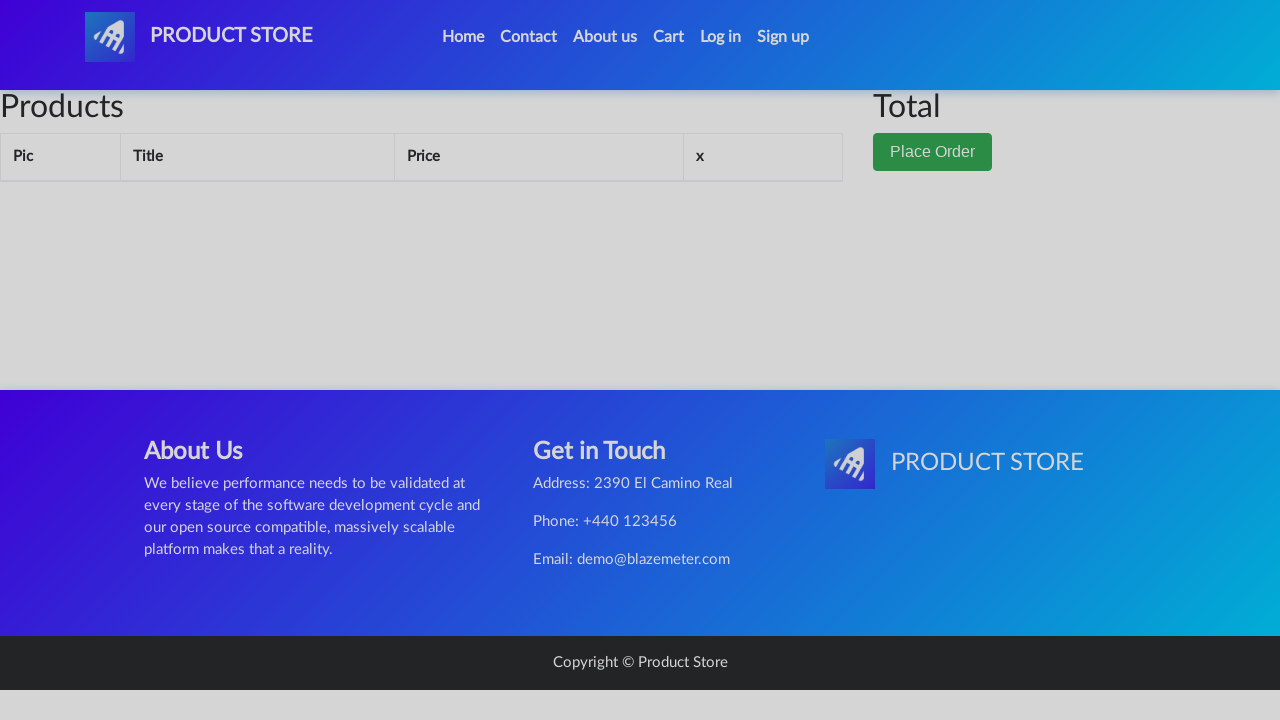

Log in modal opened successfully
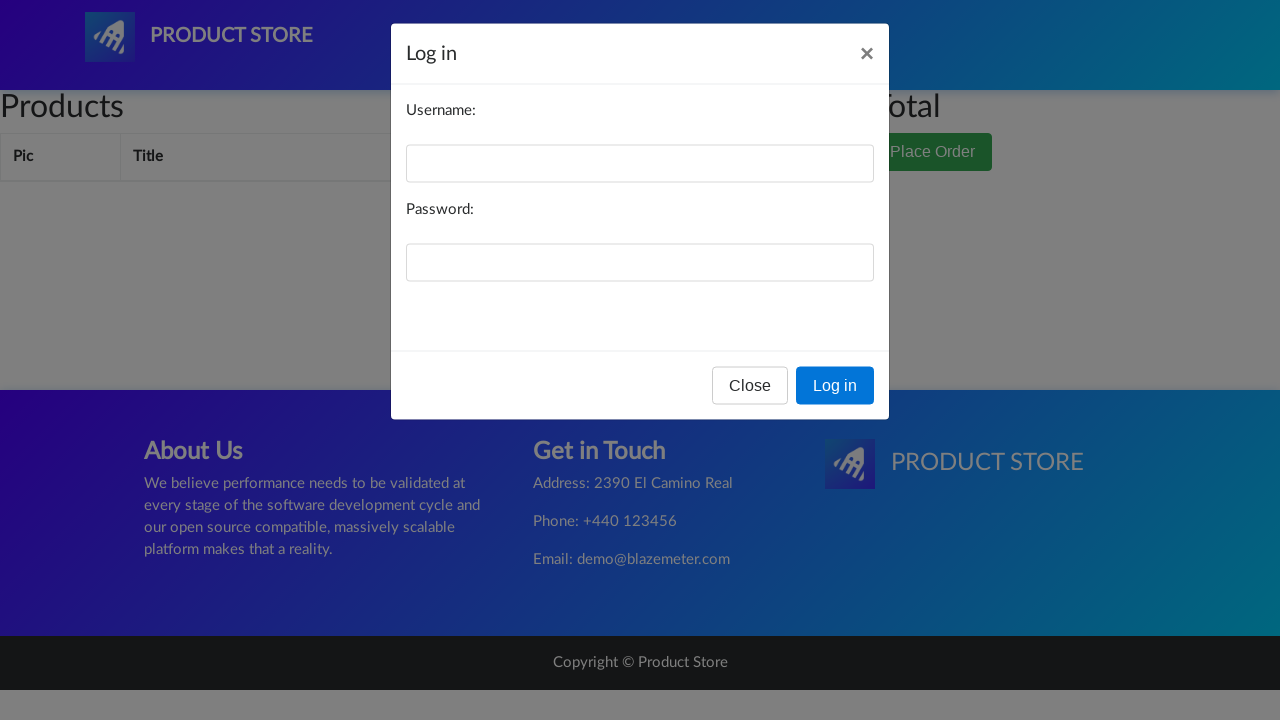

Reloaded page after Log in modal
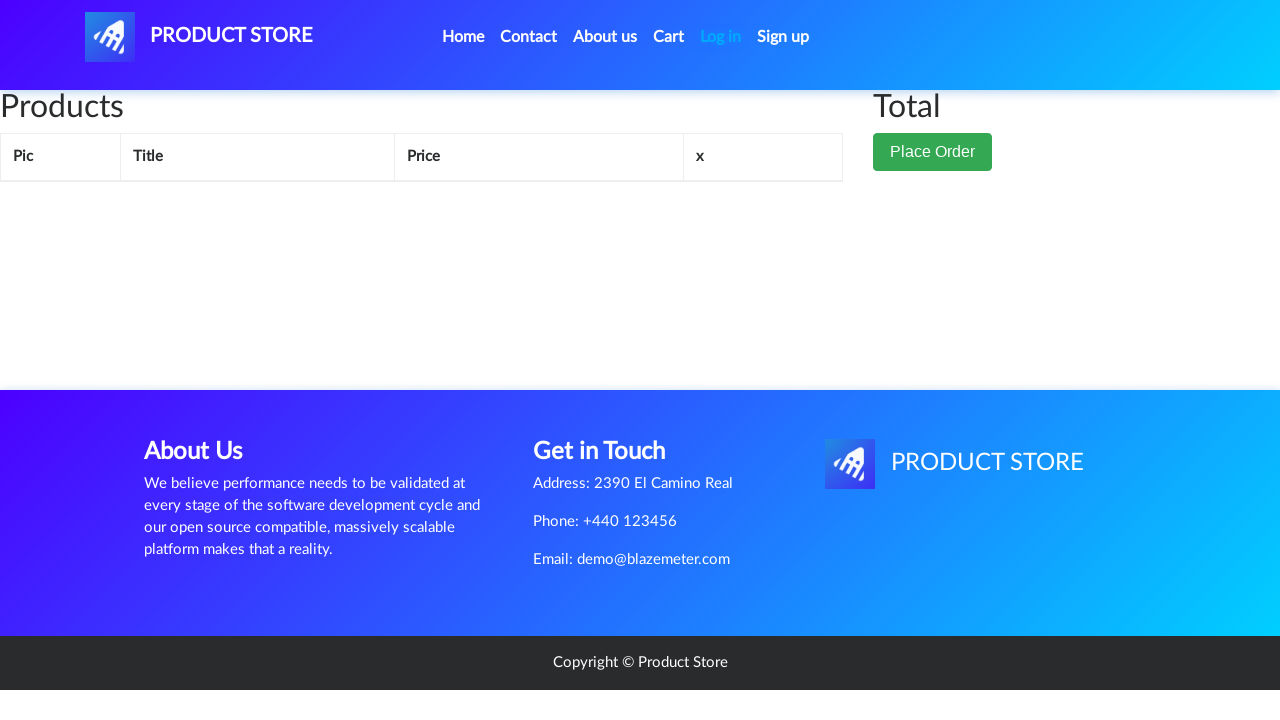

Clicked Sign up link in navbar at (783, 37) on a:has-text('Sign up')
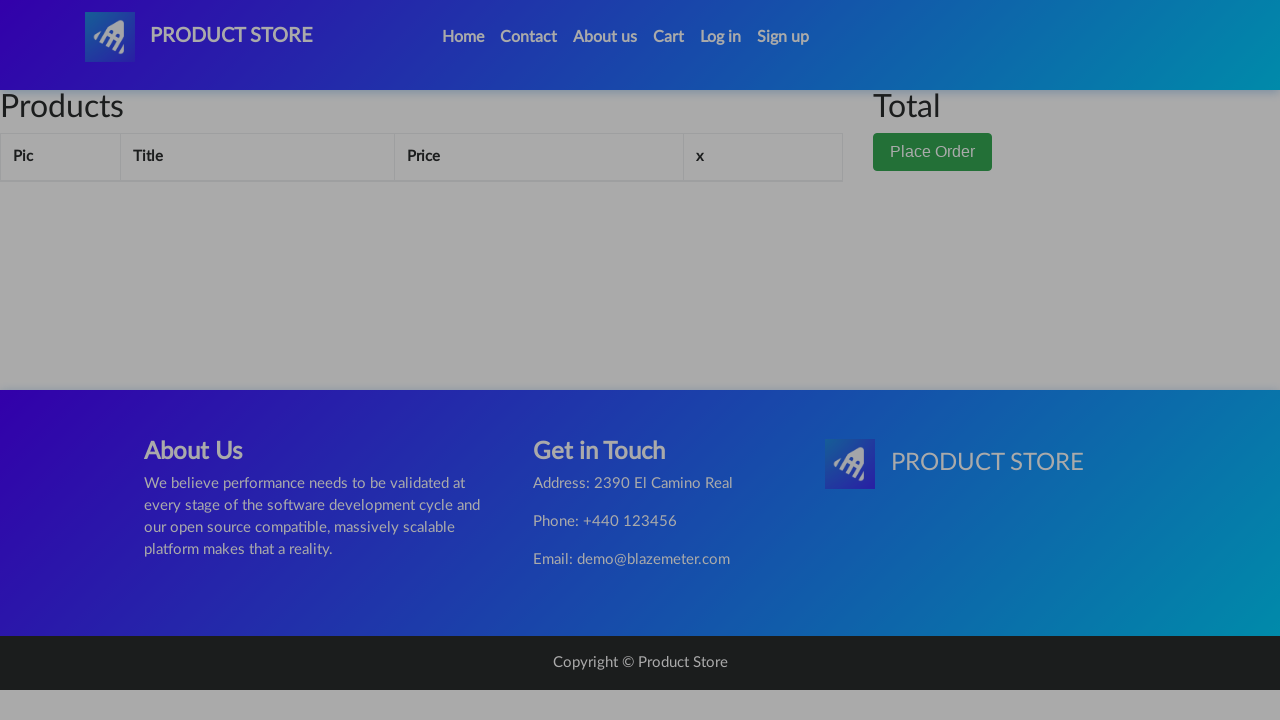

Sign up modal opened successfully
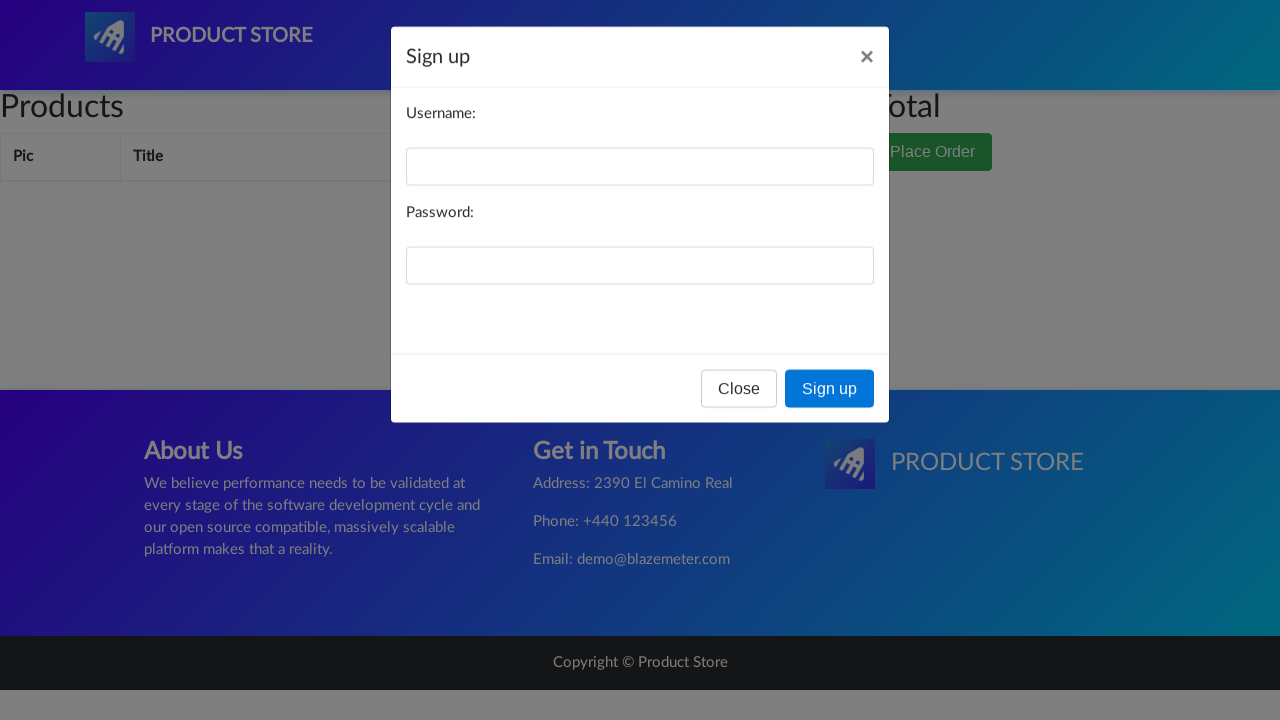

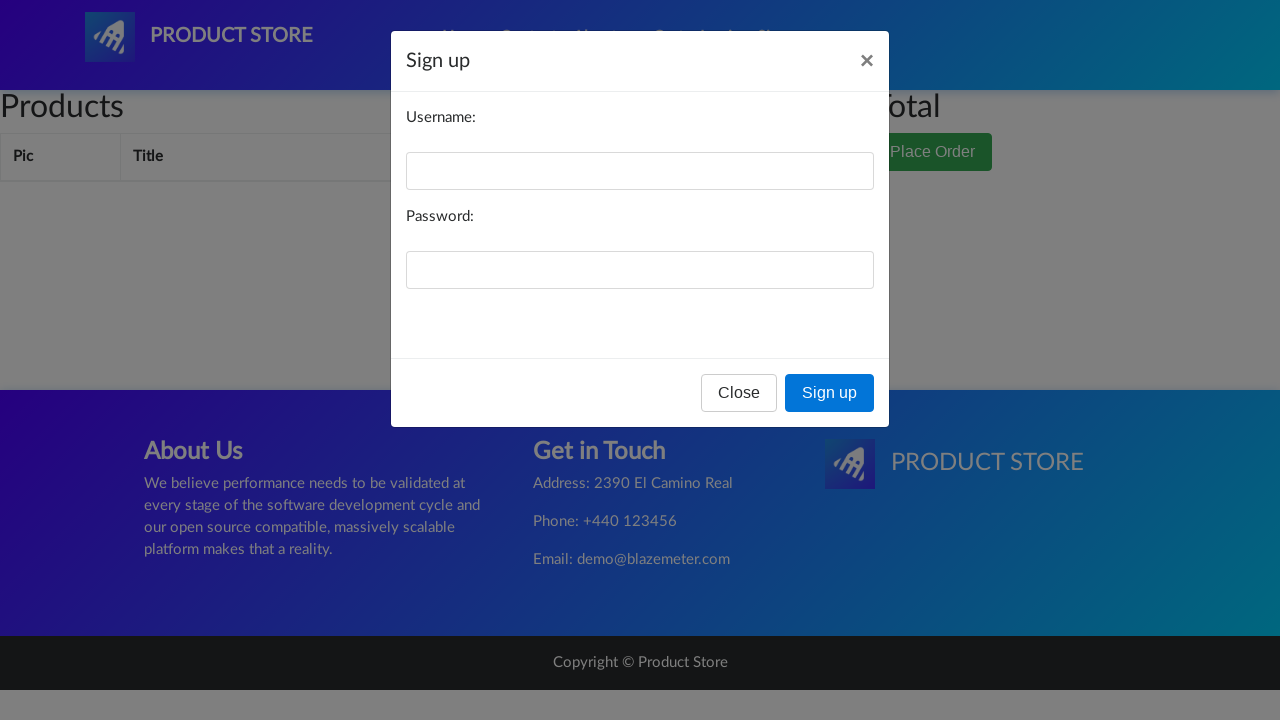